Tests a registration form by filling in required fields (first name, last name, email) and submitting the form, then verifies the success message is displayed.

Starting URL: http://suninjuly.github.io/registration1.html

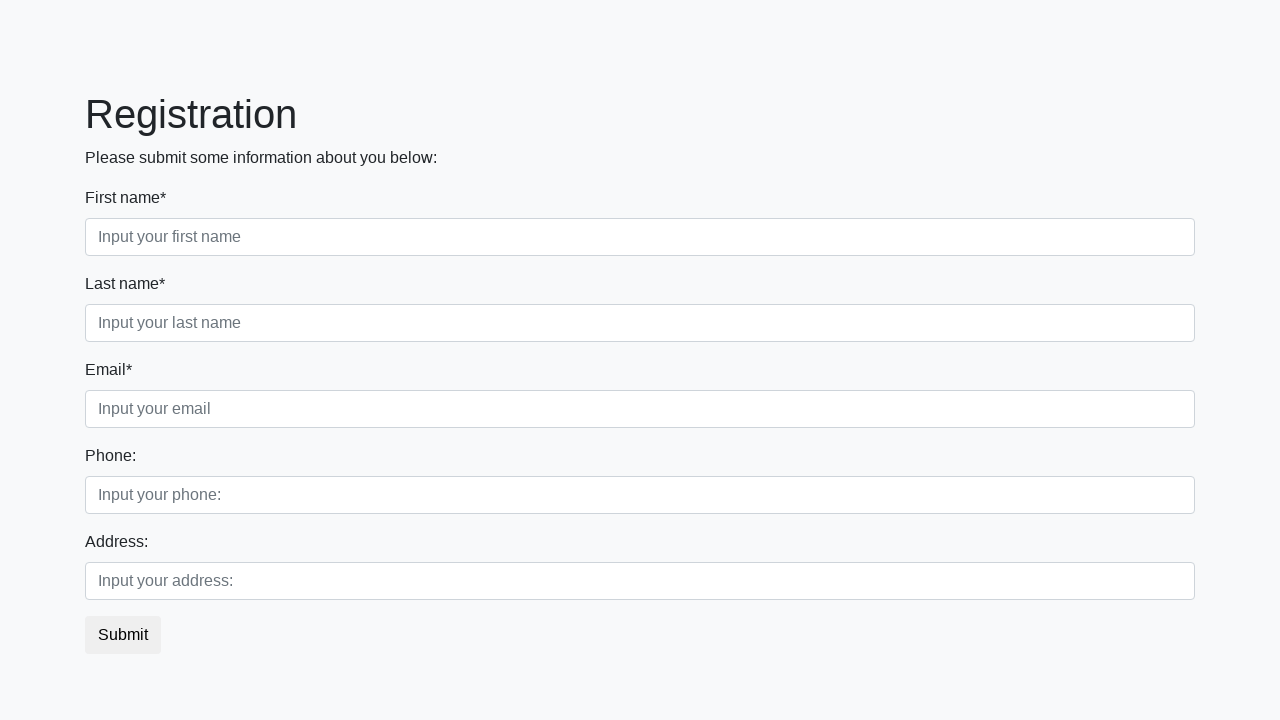

Filled first name field with 'Margaret' on input:first-of-type
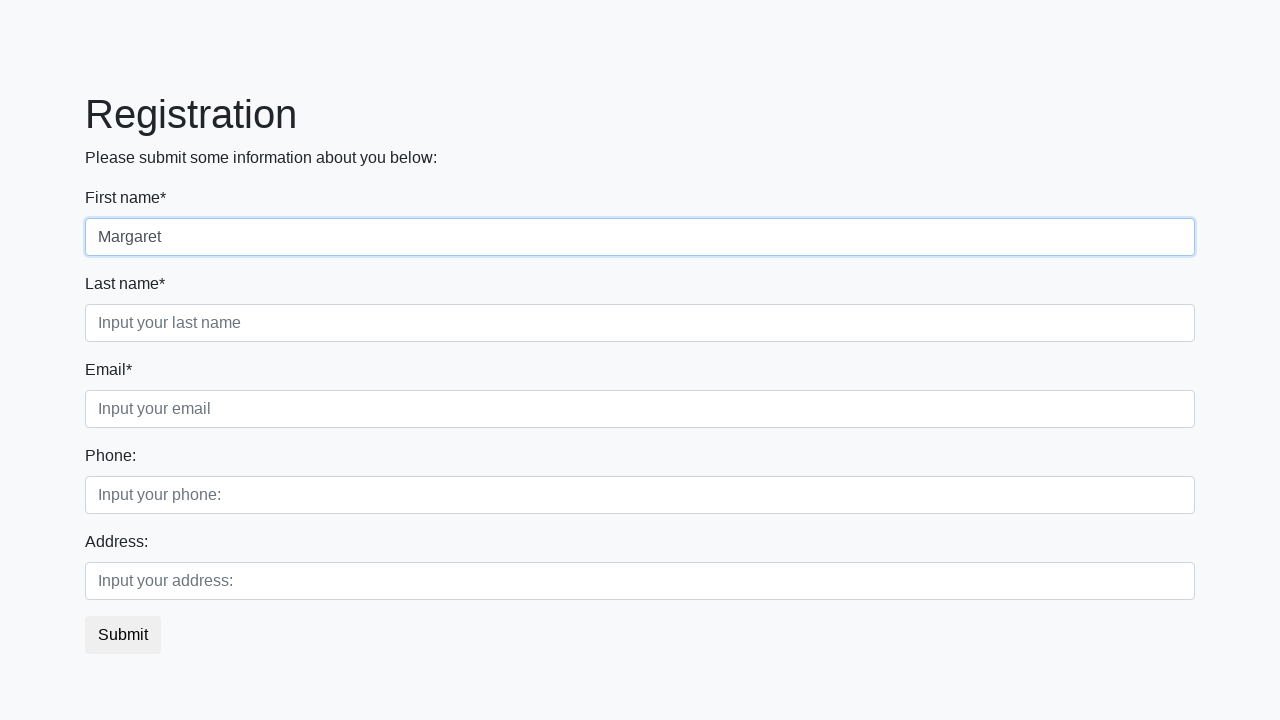

Filled last name field with 'Thompson' on input.form-control.second[required]
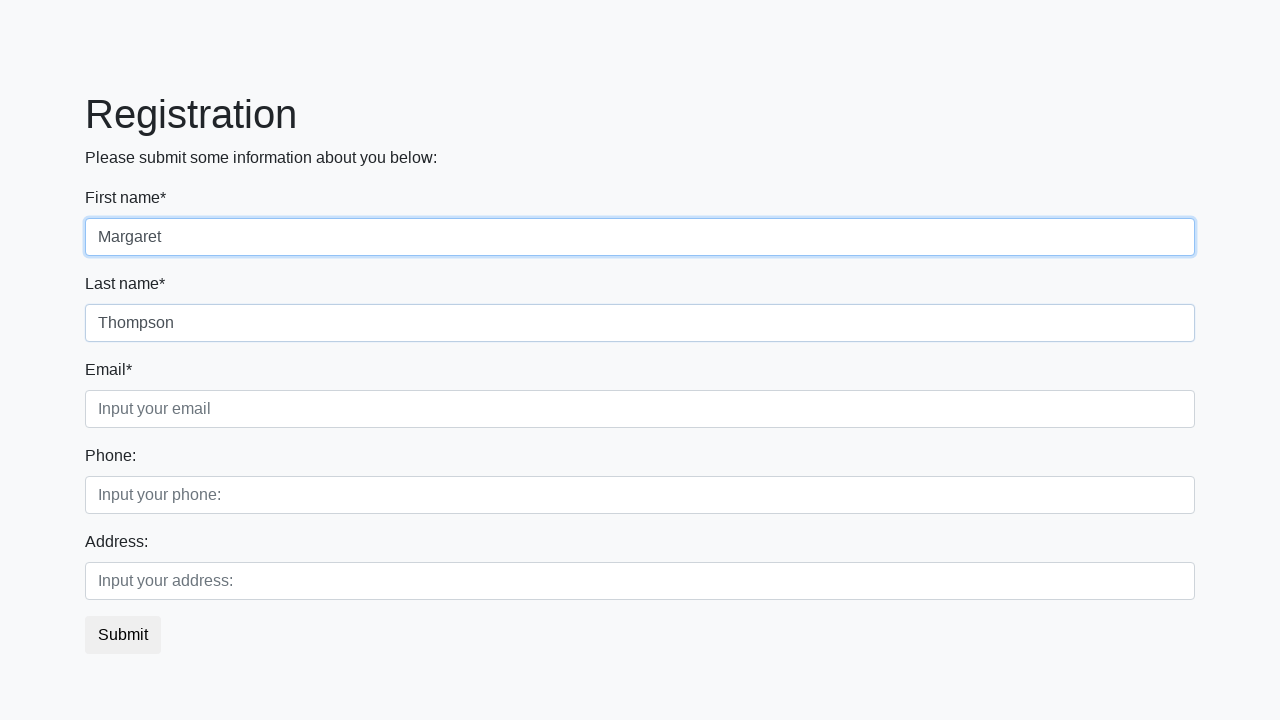

Filled email field with 'margaret.thompson@example.com' on input.form-control.third
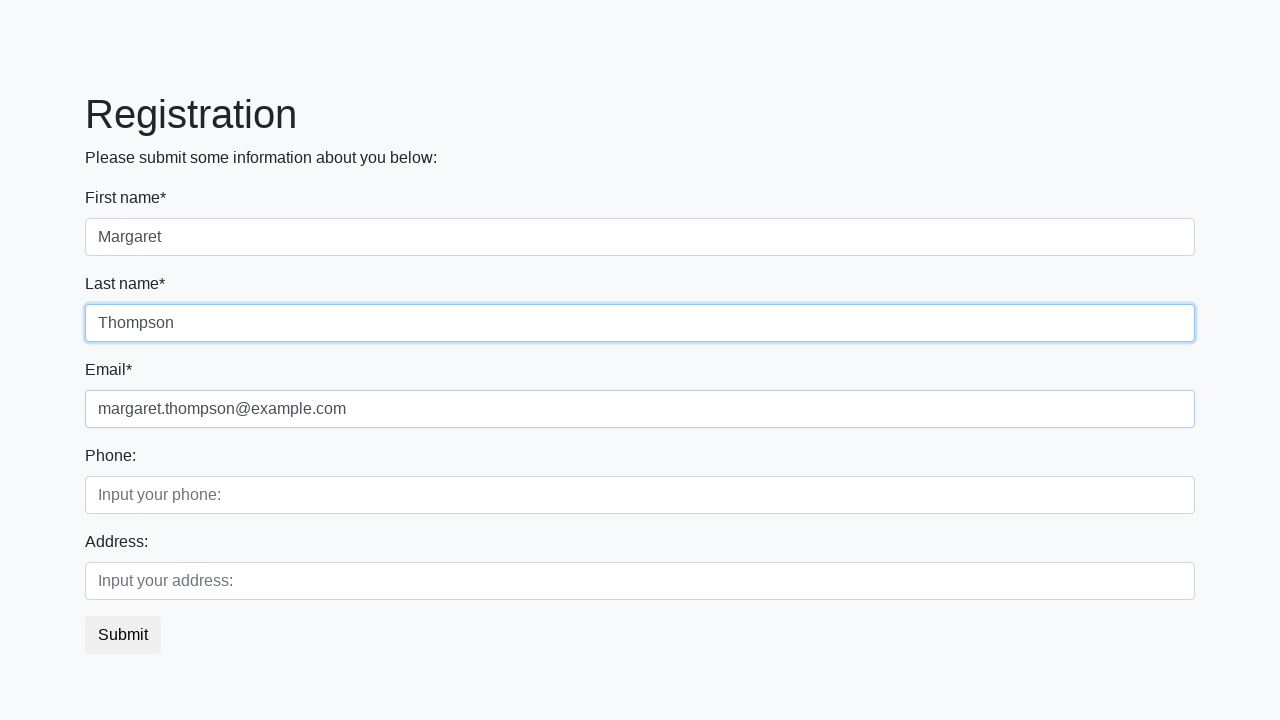

Clicked submit button to register at (123, 635) on button.btn
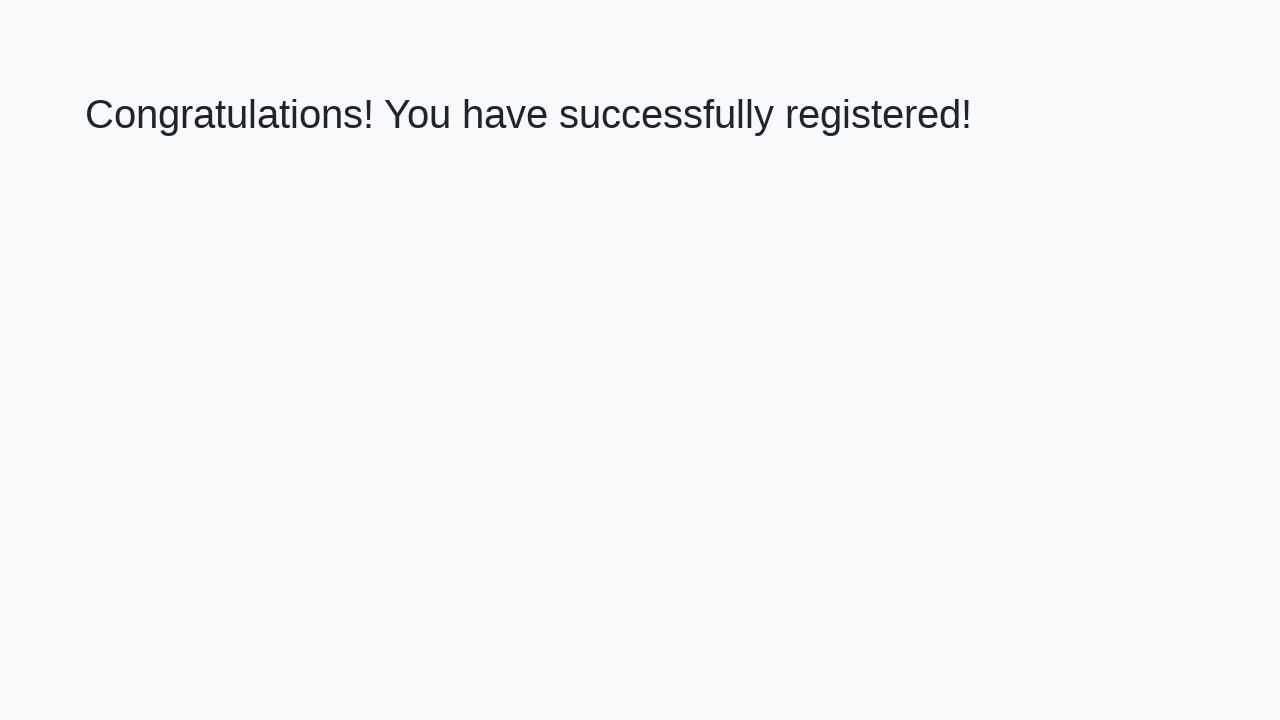

Success page loaded with h1 element visible
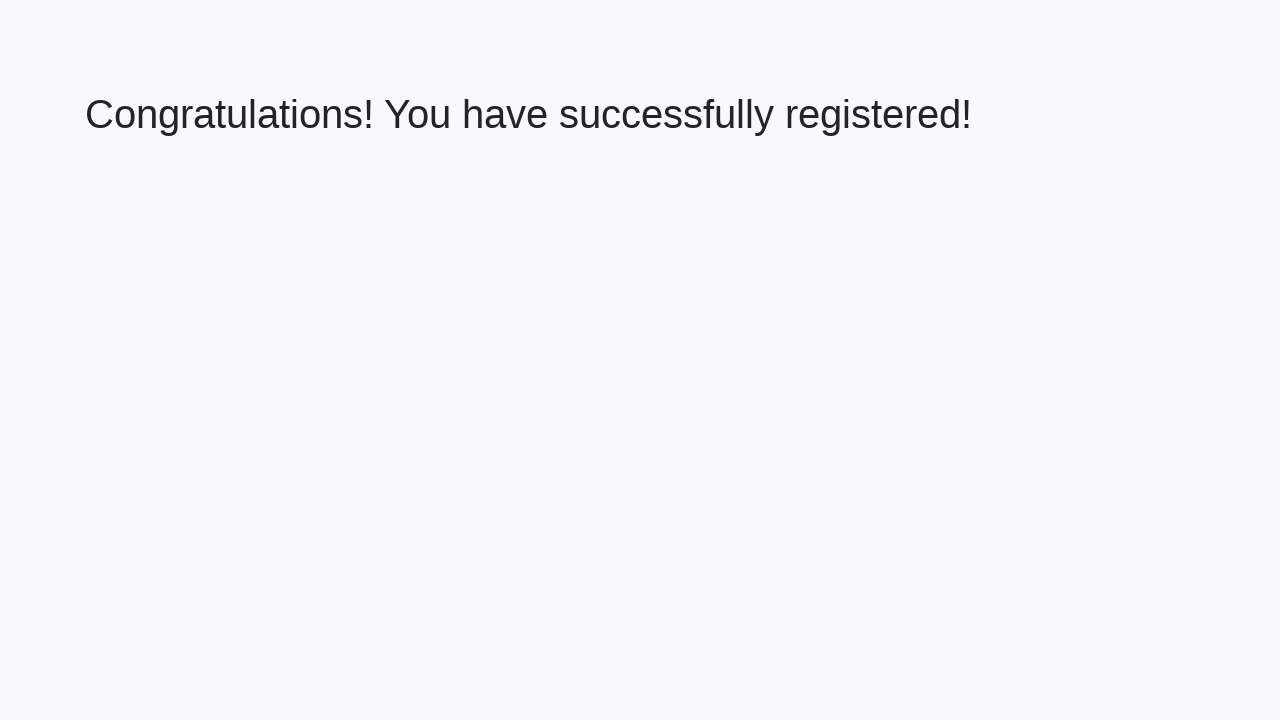

Retrieved success message text from h1 element
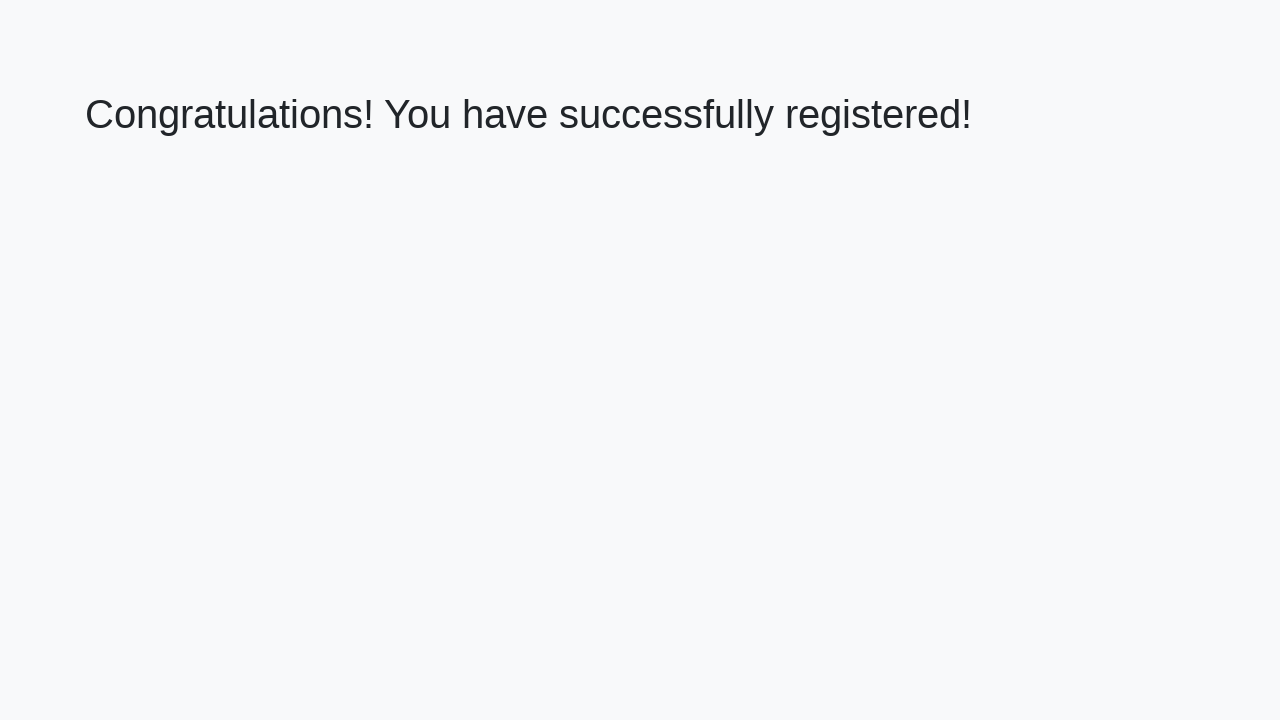

Verified success message: 'Congratulations! You have successfully registered!'
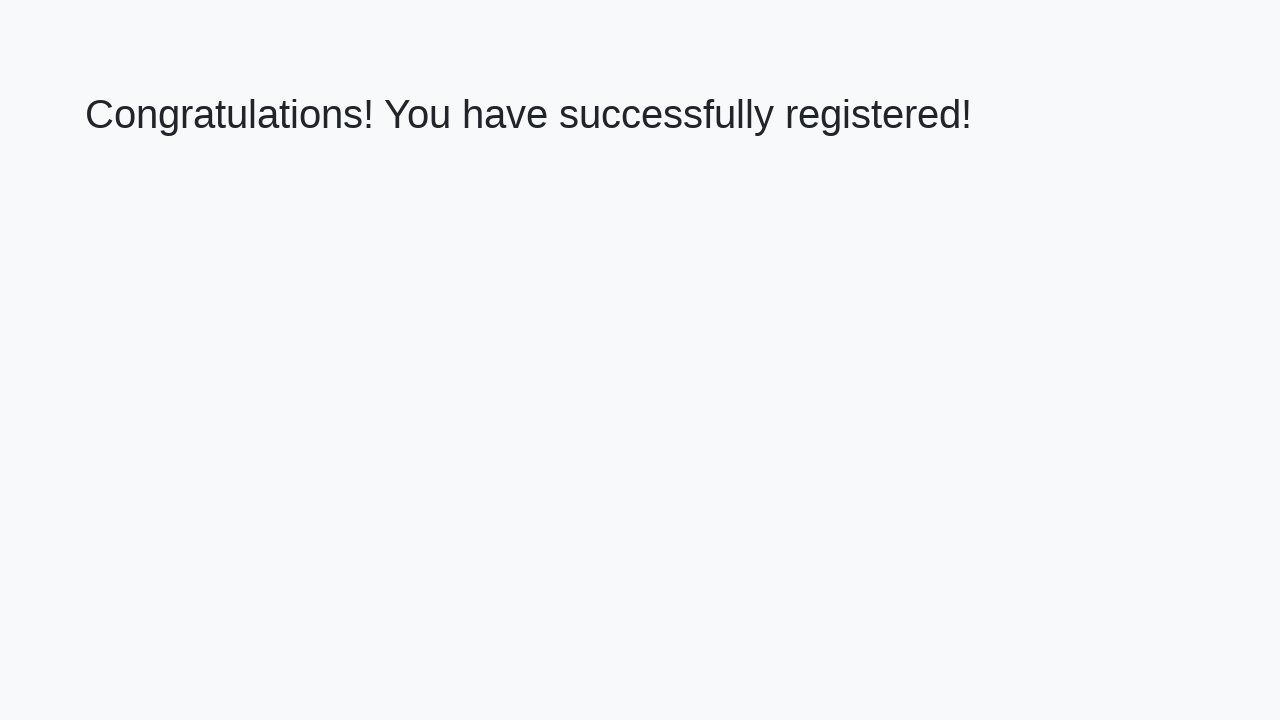

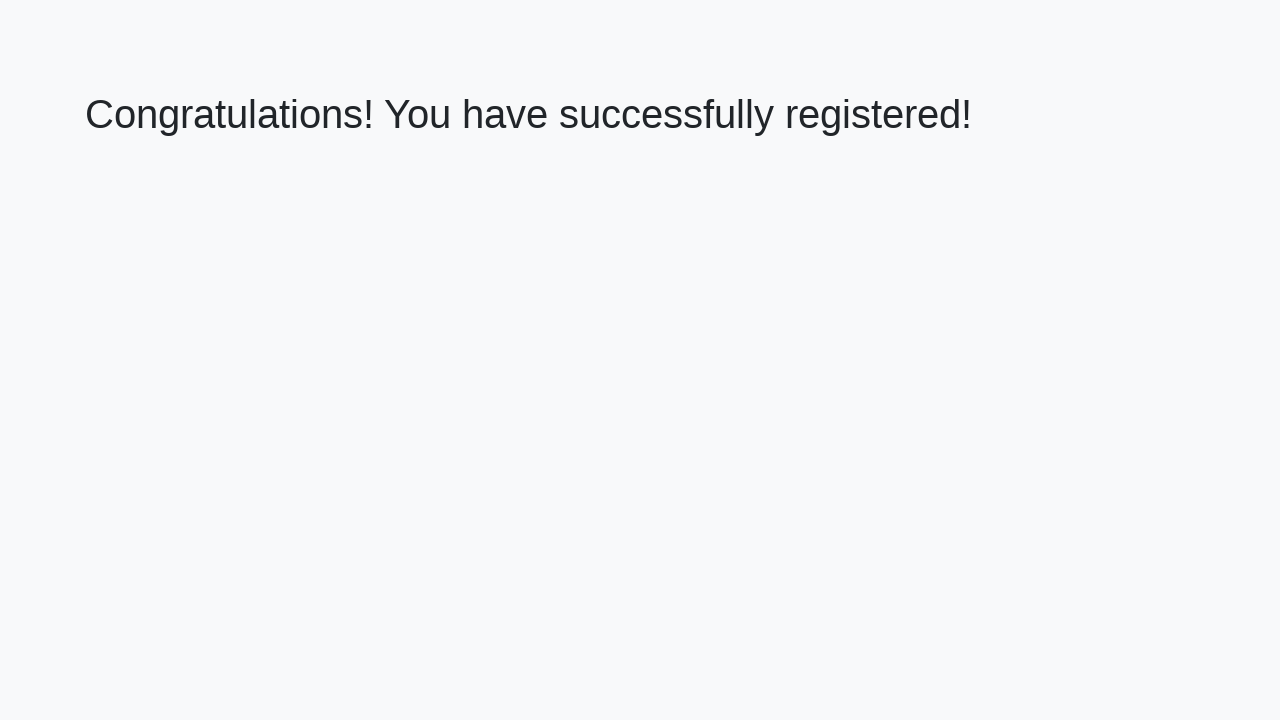